Tests checkbox interaction by locating two checkboxes and ensuring both are selected by clicking them if they are not already checked

Starting URL: https://the-internet.herokuapp.com/checkboxes

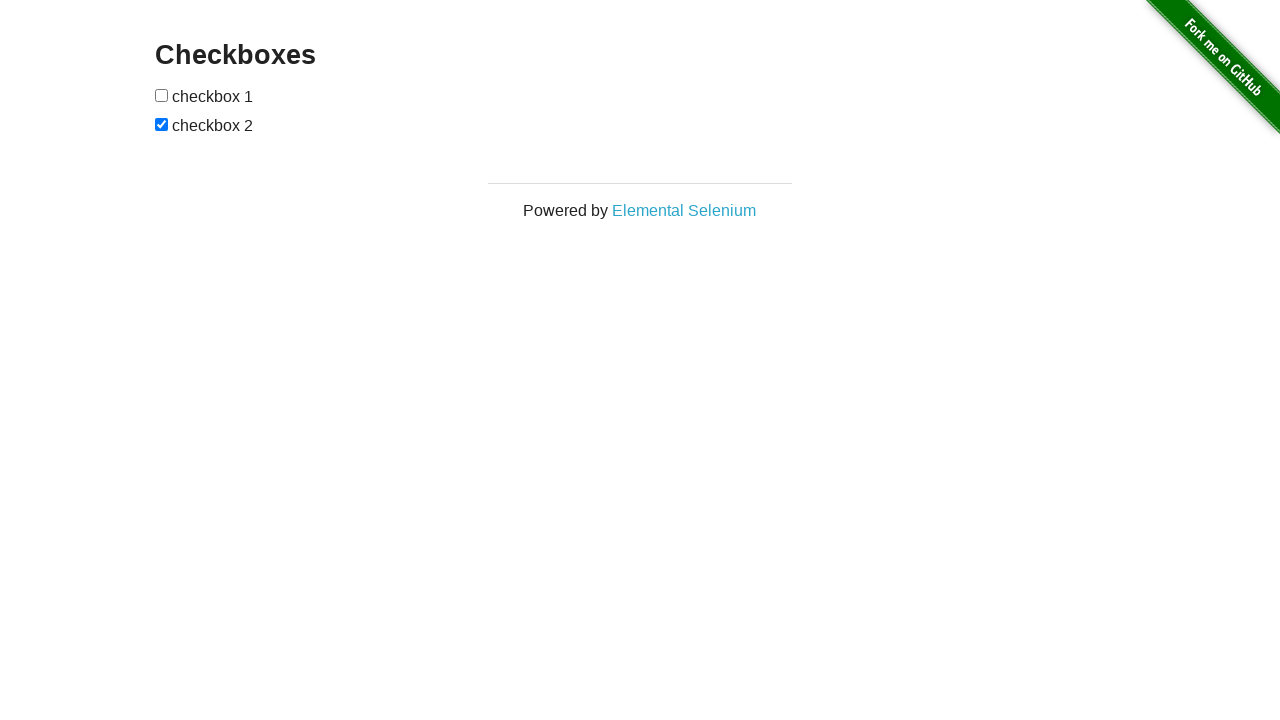

Located first checkbox element
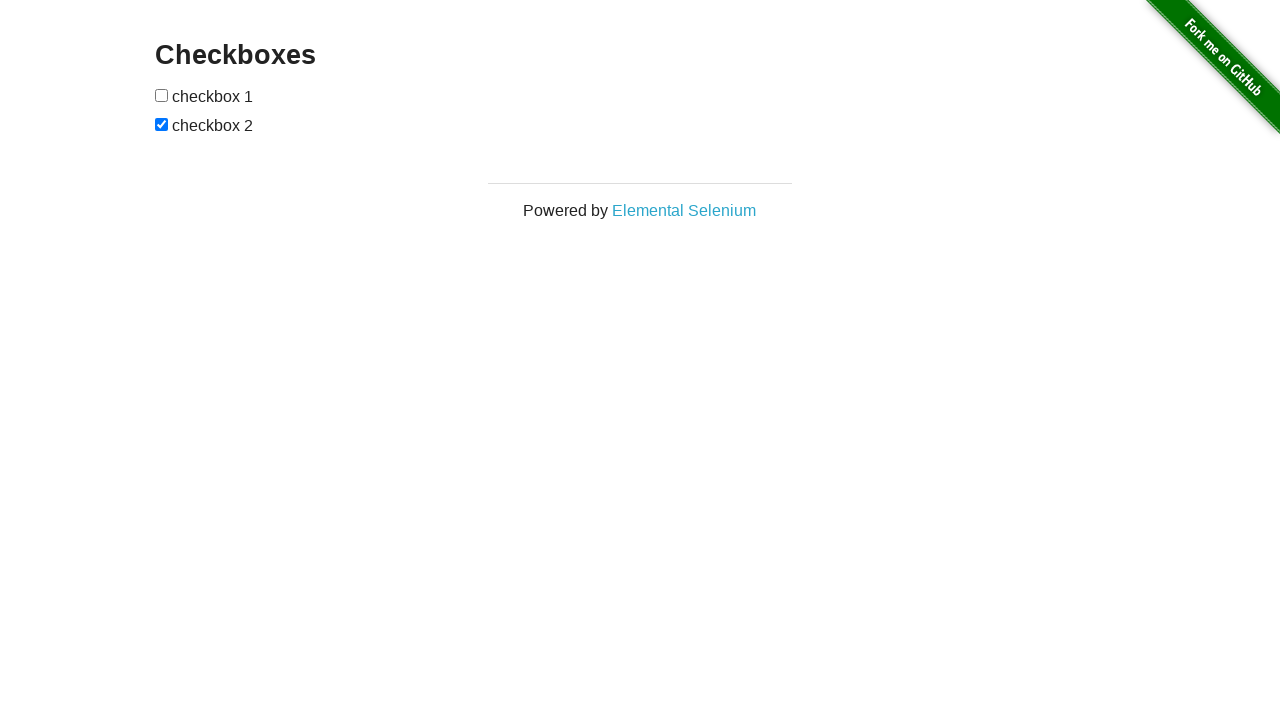

Located second checkbox element
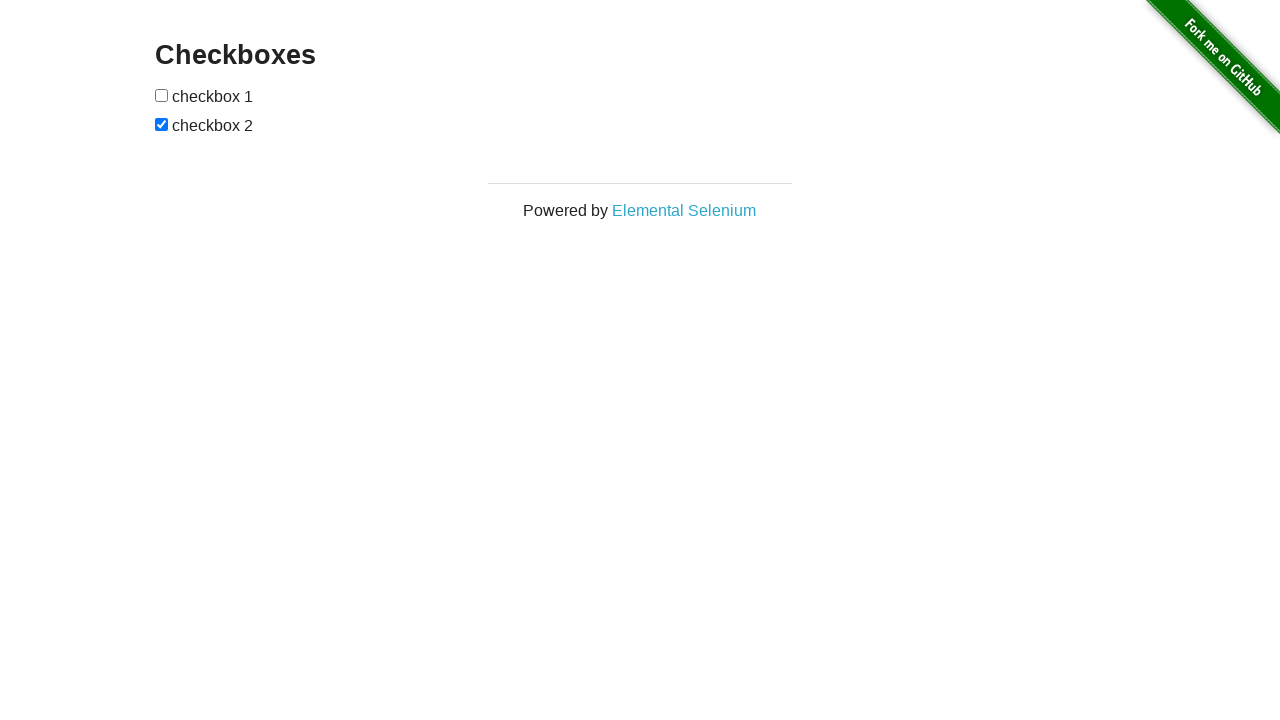

Checked first checkbox state
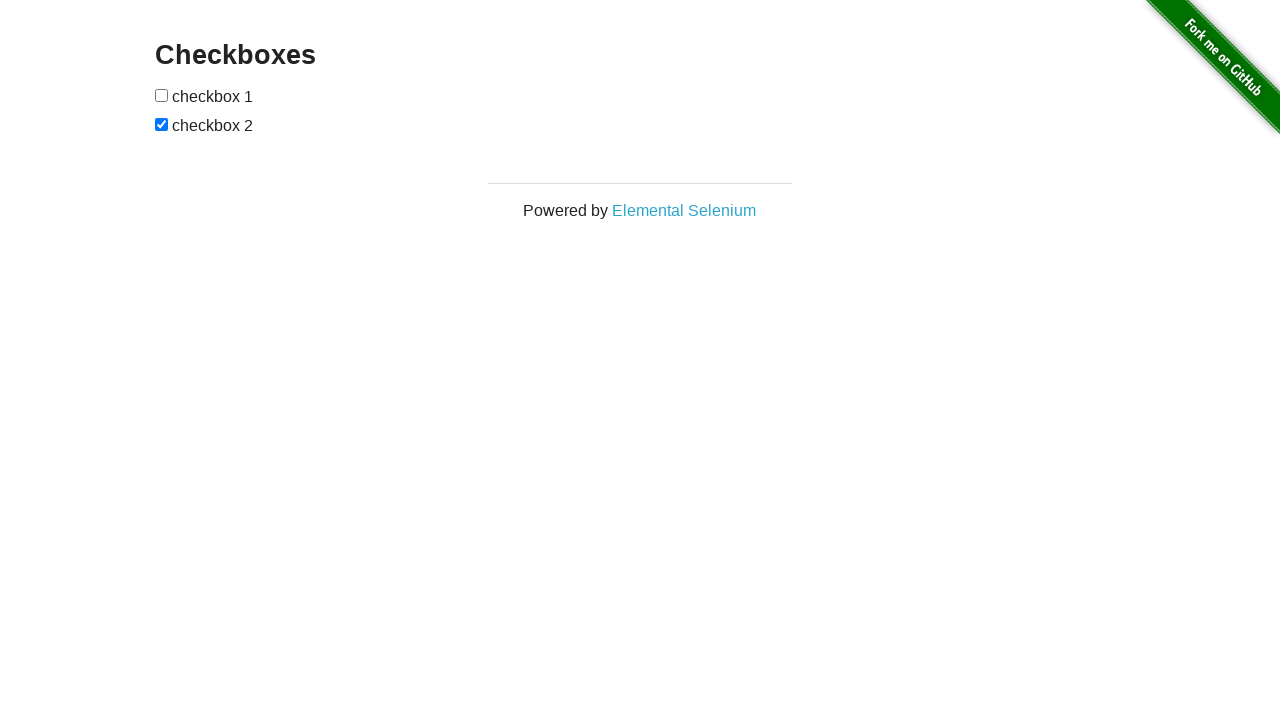

Clicked first checkbox to select it at (162, 95) on (//input[@type='checkbox'])[1]
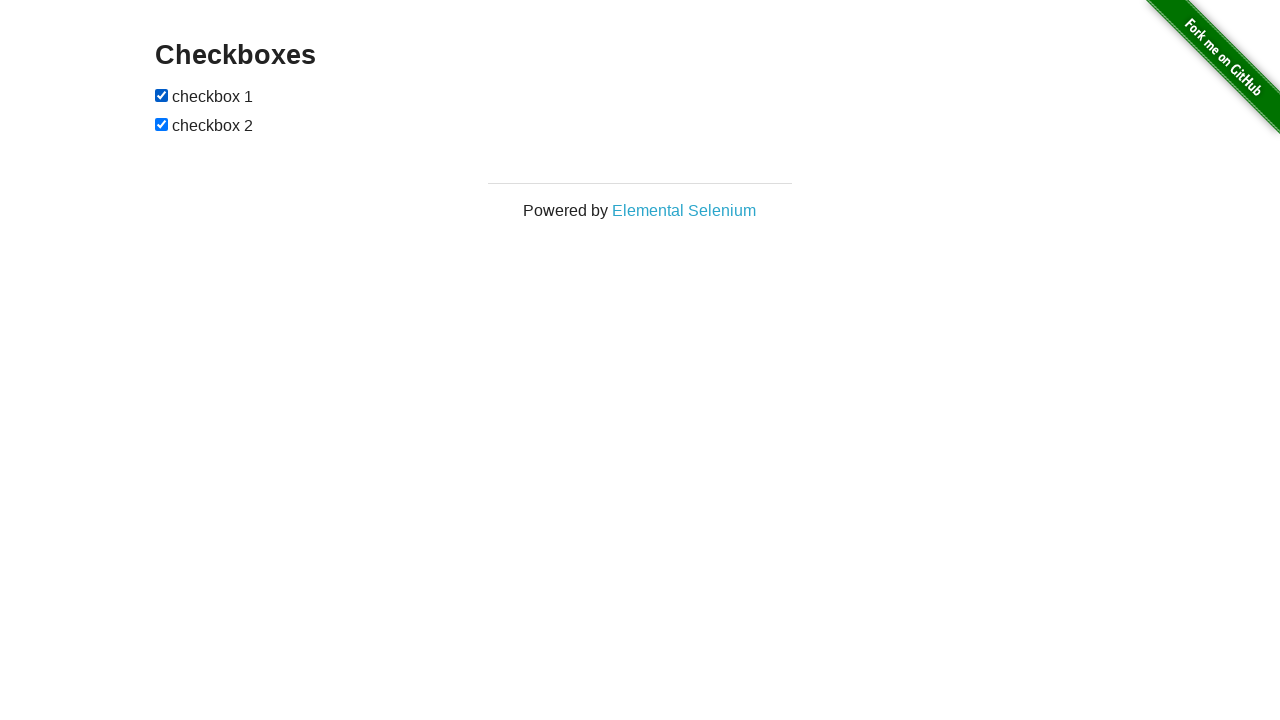

Second checkbox was already checked
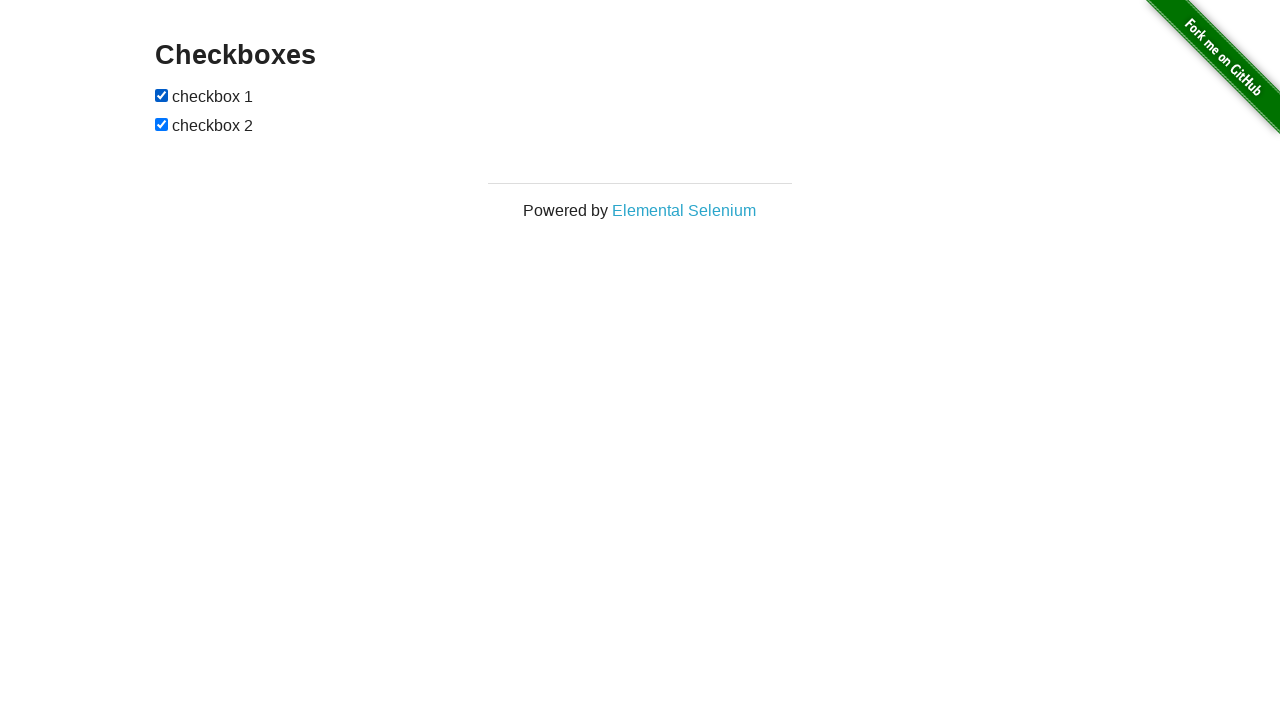

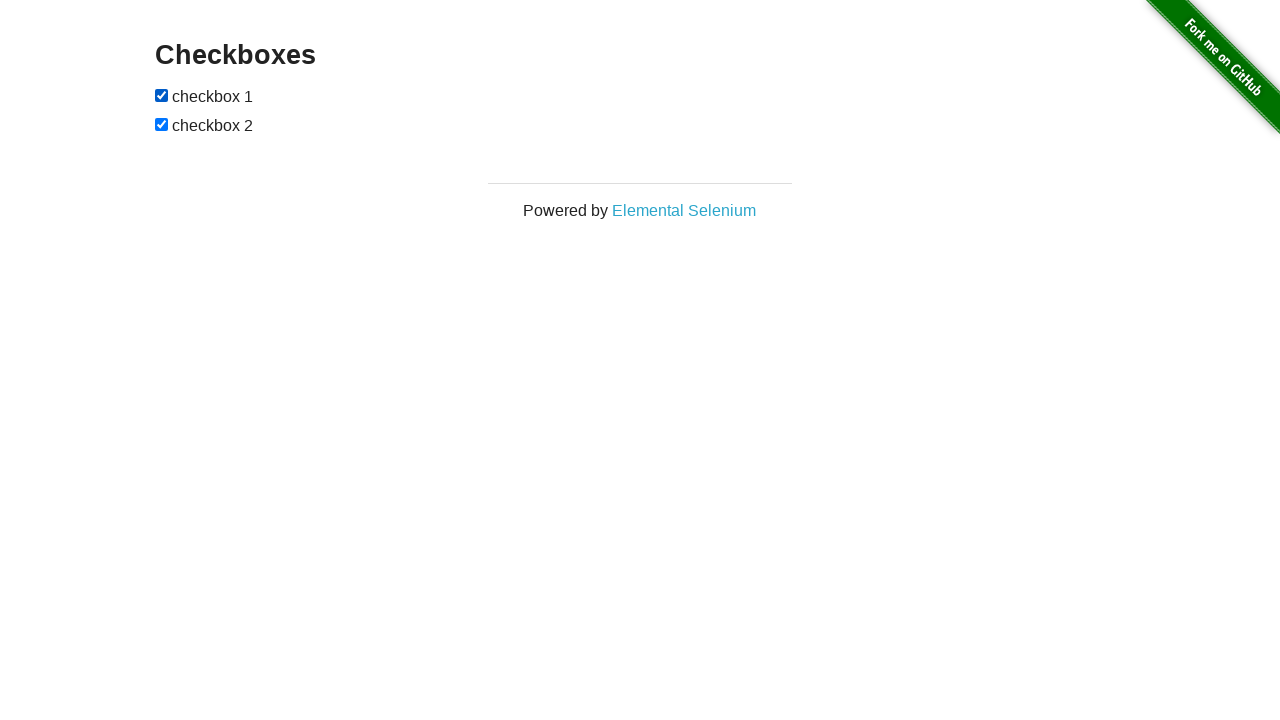